Verifies that in BROWSE LANGUAGES menu, submenu M, the last programming language in the table is MySQL

Starting URL: http://www.99-bottles-of-beer.net/

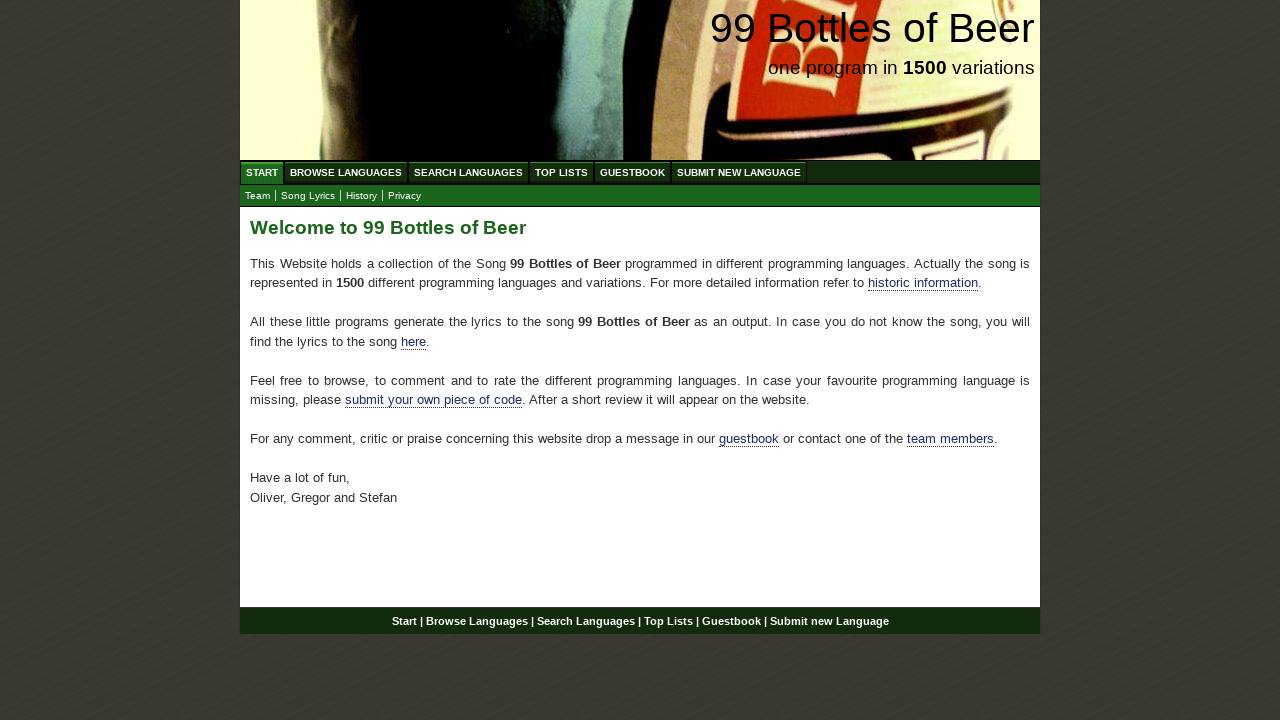

Clicked on BROWSE LANGUAGES menu at (346, 172) on #menu [href='/abc.html']
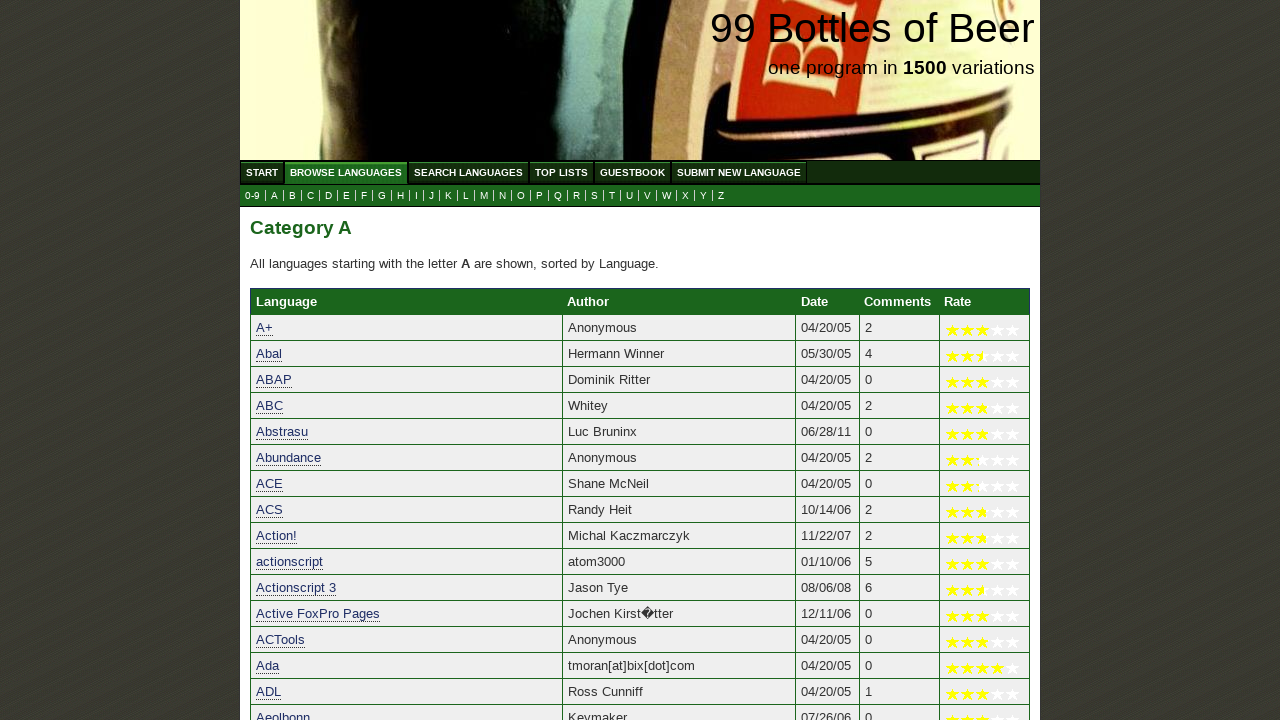

Clicked on submenu M at (484, 196) on #submenu li [href='m.html']
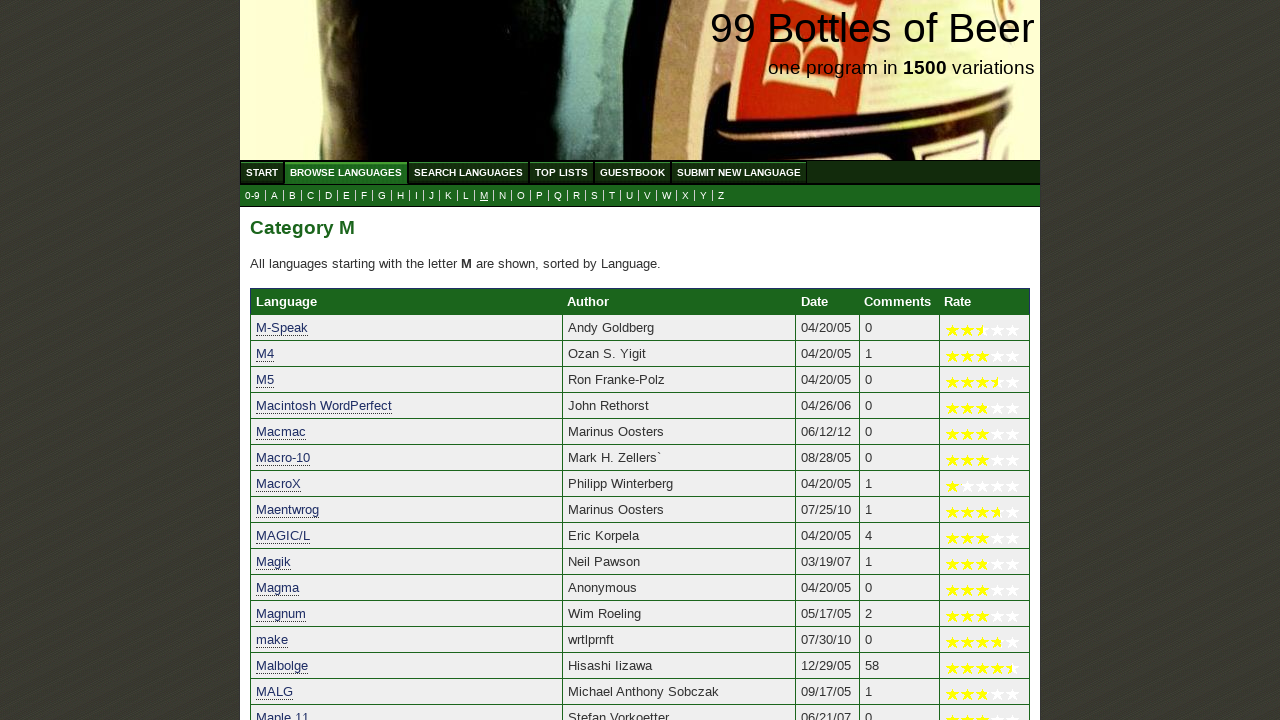

Verified that MySQL is the last programming language in submenu M
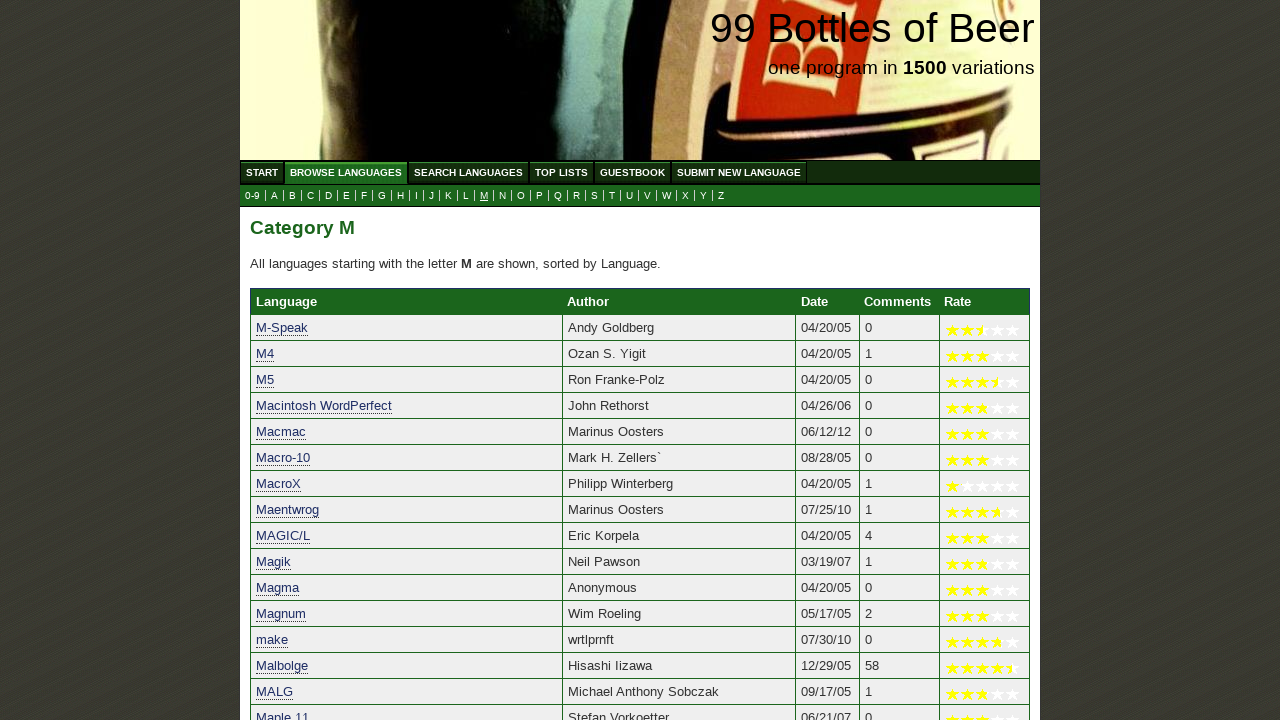

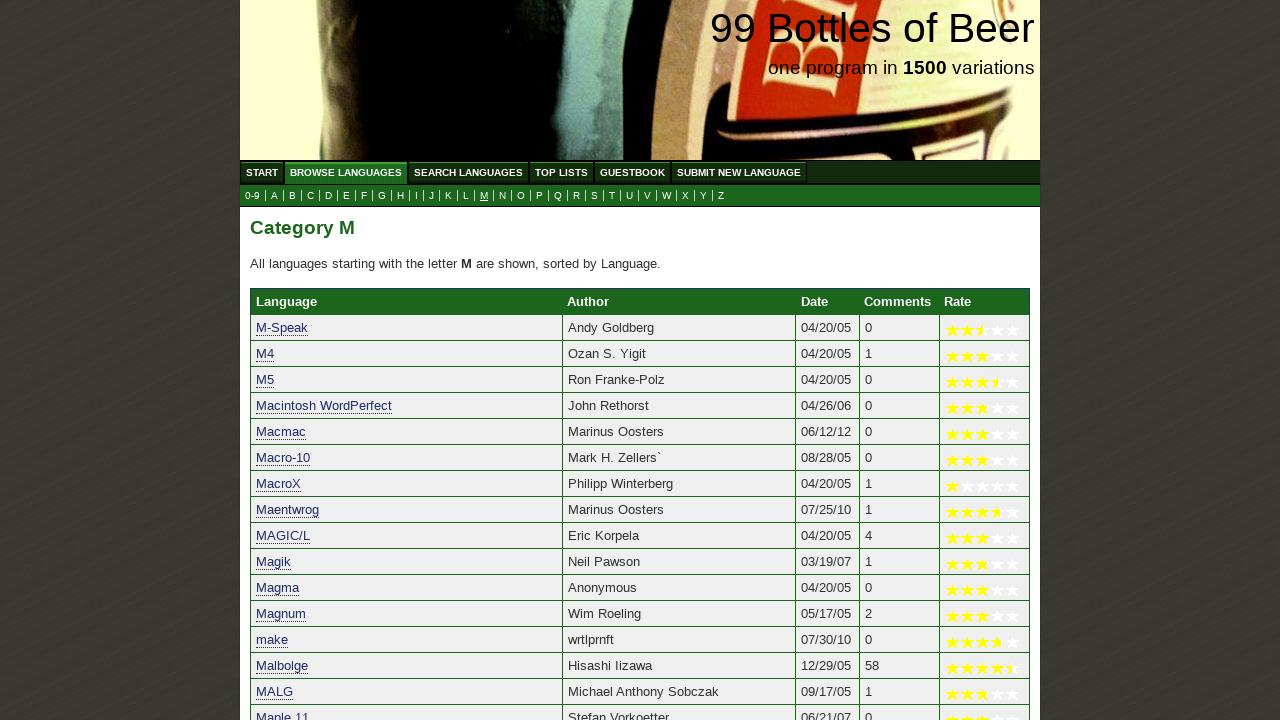